Tests card number validation by entering an invalid single digit card number and verifying the error message is displayed

Starting URL: https://sandbox.cardpay.com/MI/cardpayment2.html?orderXml=PE9SREVSIFdBTExFVF9JRD0nODI5OScgT1JERVJfTlVNQkVSPSc0NTgyMTEnIEFNT1VOVD0nMjkxLjg2JyBDVVJSRU5DWT0nRVVSJyAgRU1BSUw9J2N1c3RvbWVyQGV4YW1wbGUuY29tJz4KPEFERFJFU1MgQ09VTlRSWT0nVVNBJyBTVEFURT0nTlknIFpJUD0nMTAwMDEnIENJVFk9J05ZJyBTVFJFRVQ9JzY3NyBTVFJFRVQnIFBIT05FPSc4NzY5OTA5MCcgVFlQRT0nQklMTElORycvPgo8L09SREVSPg==&sha512=998150a2b27484b776a1628bfe7505a9cb430f276dfa35b14315c1c8f03381a90490f6608f0dcff789273e05926cd782e1bb941418a9673f43c47595aa7b8b0d

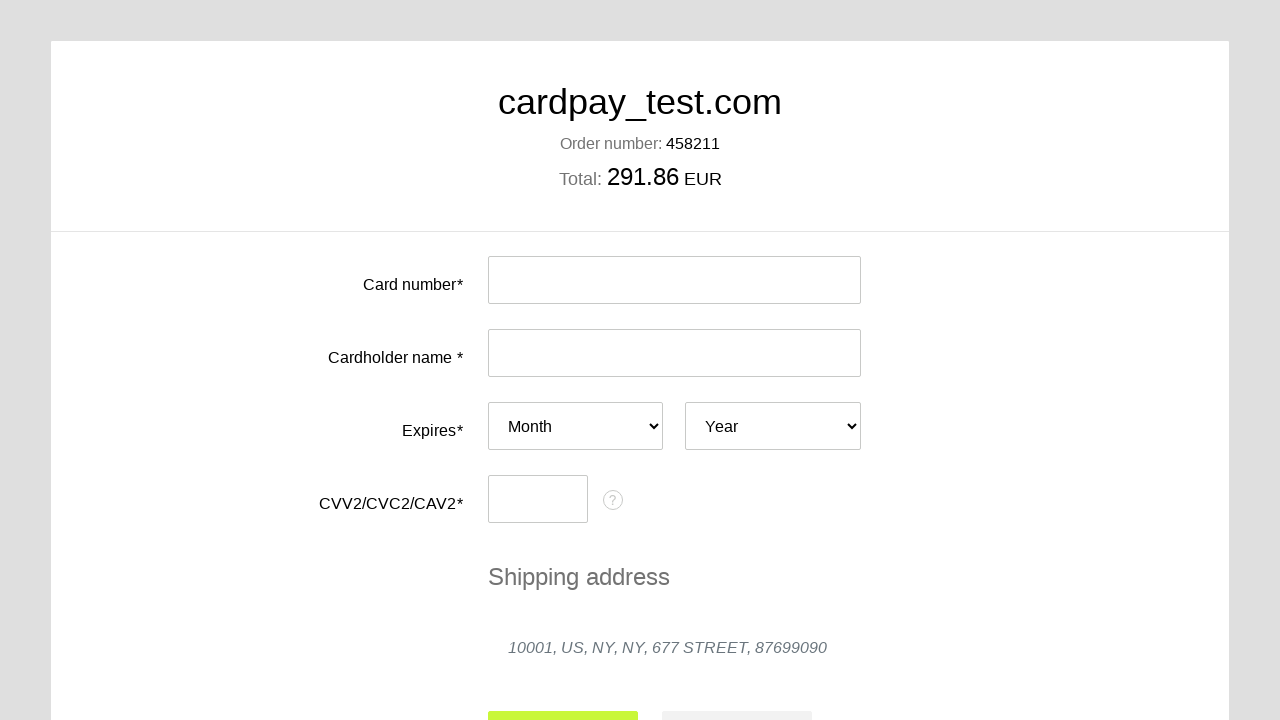

Clicked on card number input field at (674, 280) on #input-card-number
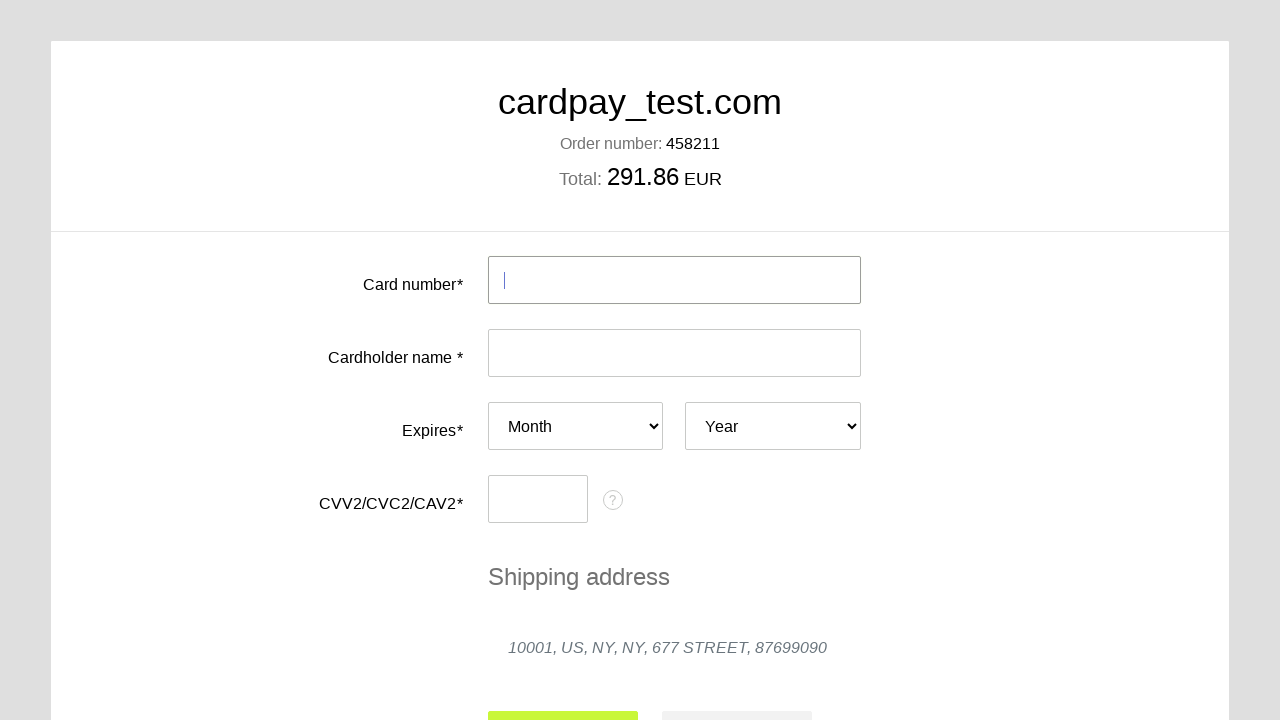

Entered invalid single digit card number '1' on #input-card-number
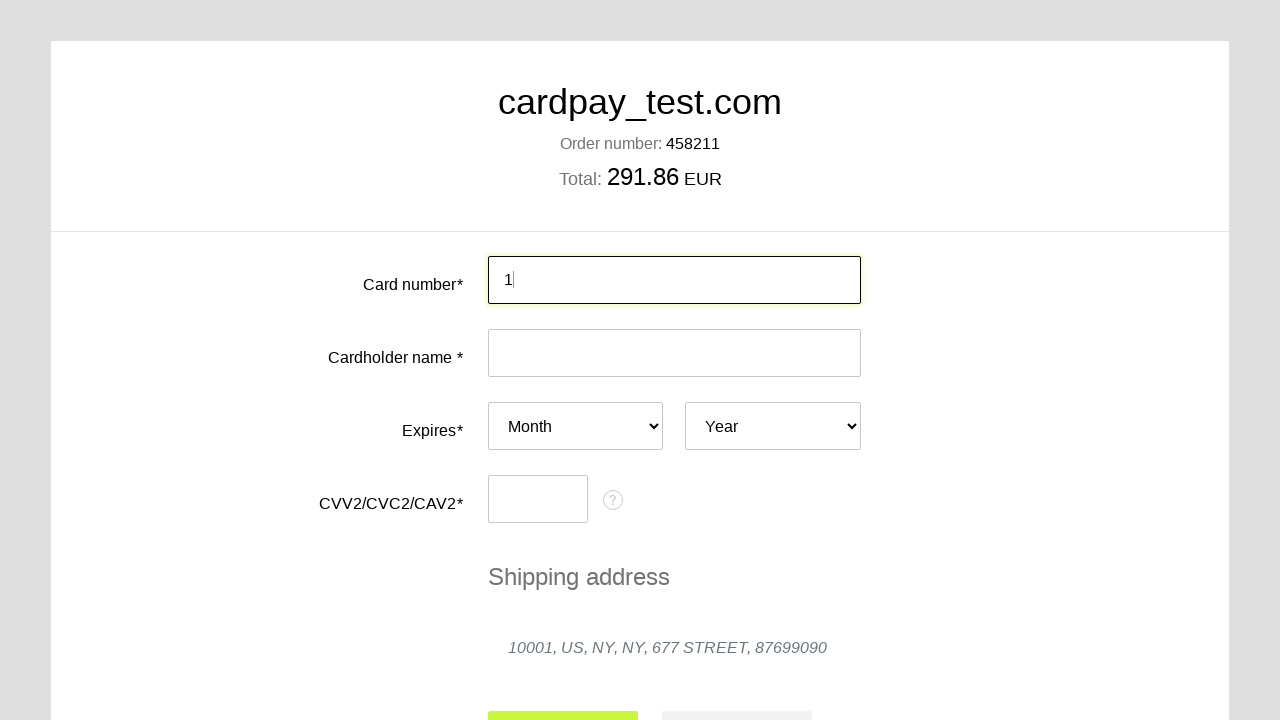

Clicked outside card number field to trigger validation at (340, 275) on xpath=//label[ancestor::*[@id='card-number-field']]
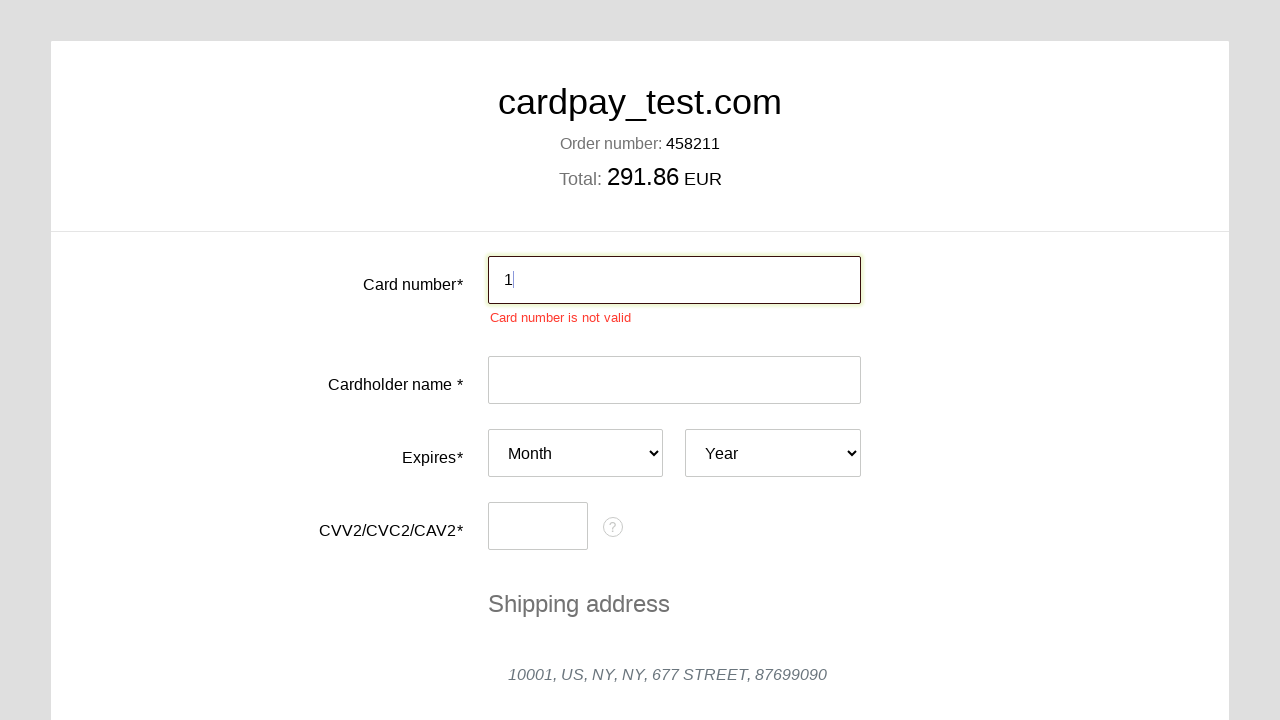

Error message displayed for invalid card number
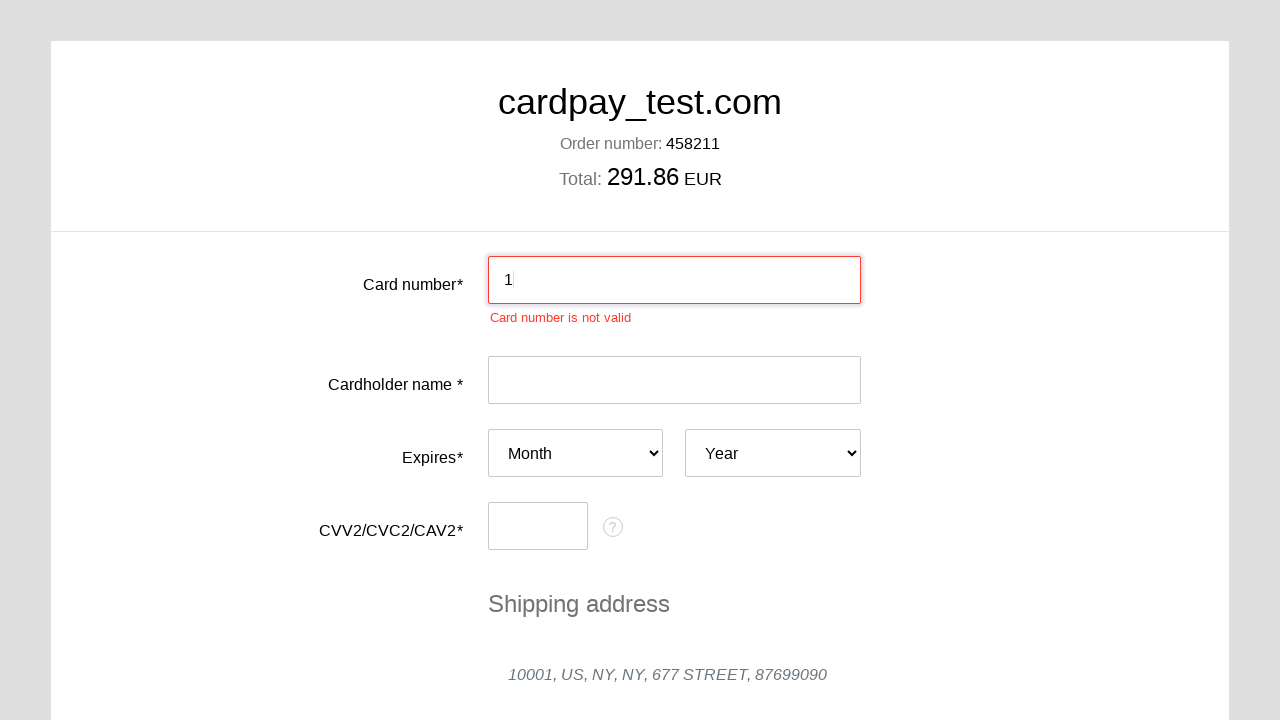

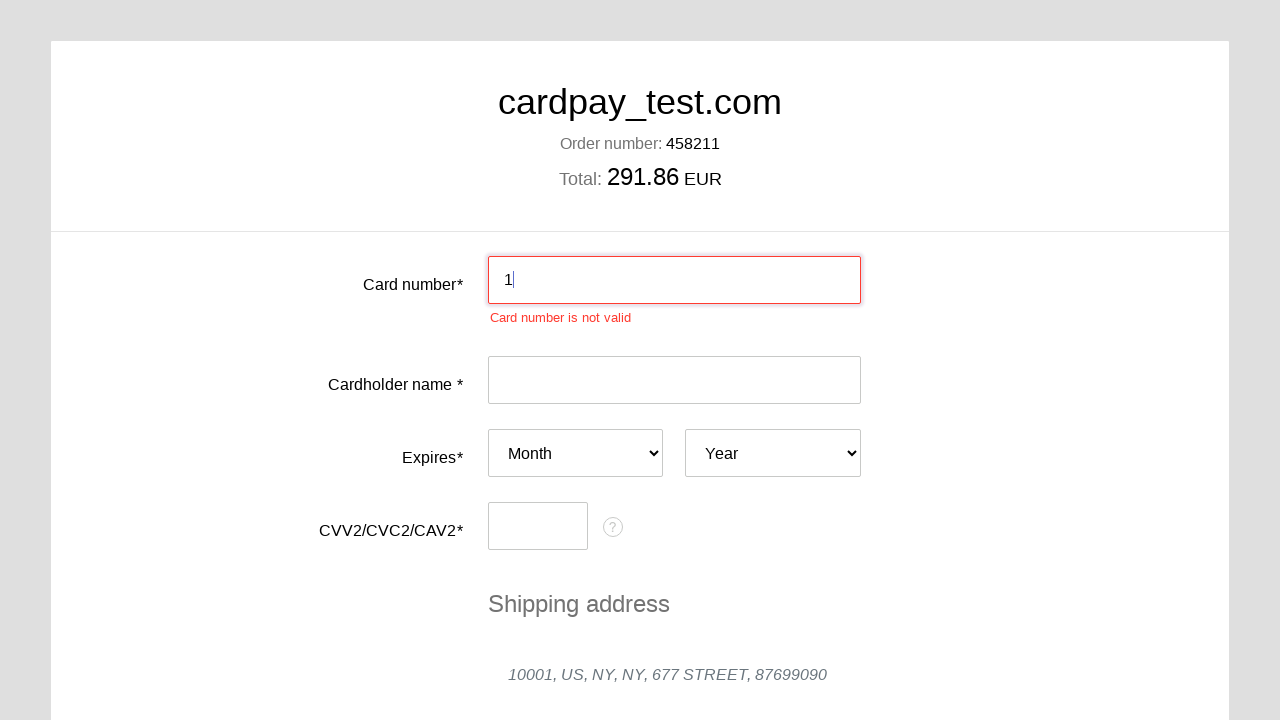